Tests navigation through multiple links on a manual testing blog page, opening each link in a new window/tab, then iterating through all opened windows before closing them.

Starting URL: https://automationbysqatools.blogspot.com/p/manual-testing.html

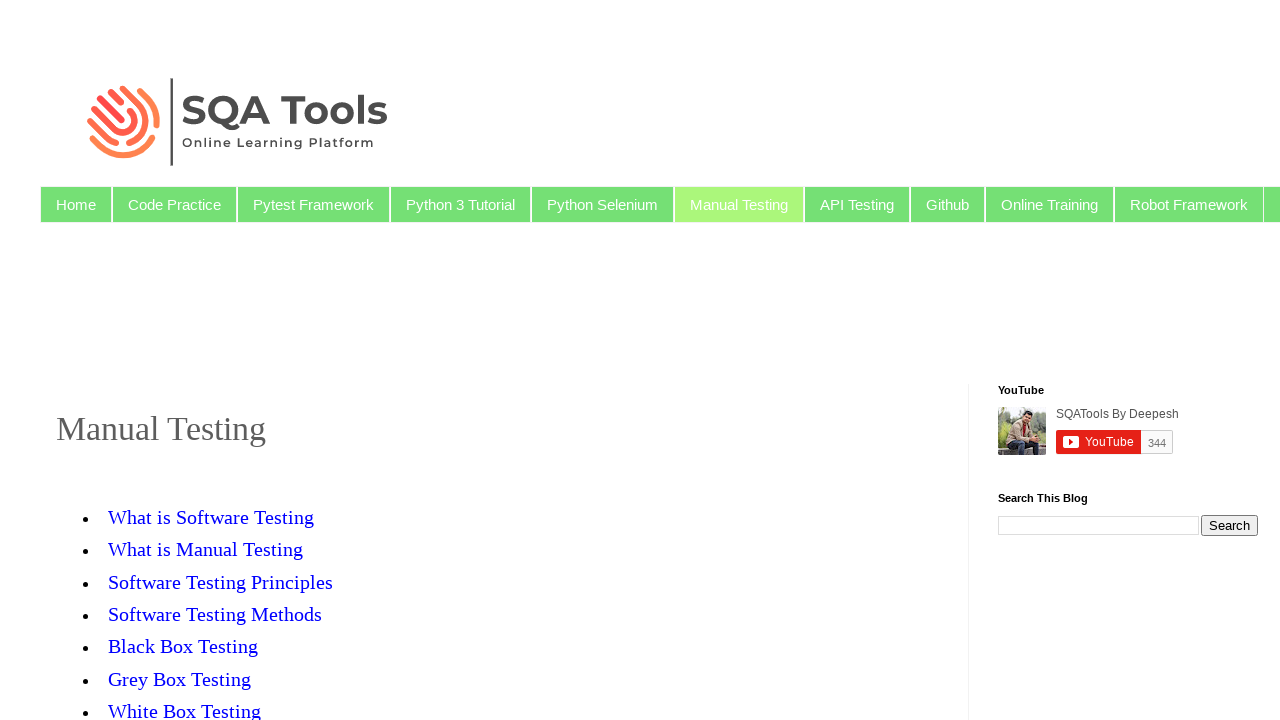

Clicked on 'What is Manual Testing' link at (206, 549) on text=What is Manual Testing
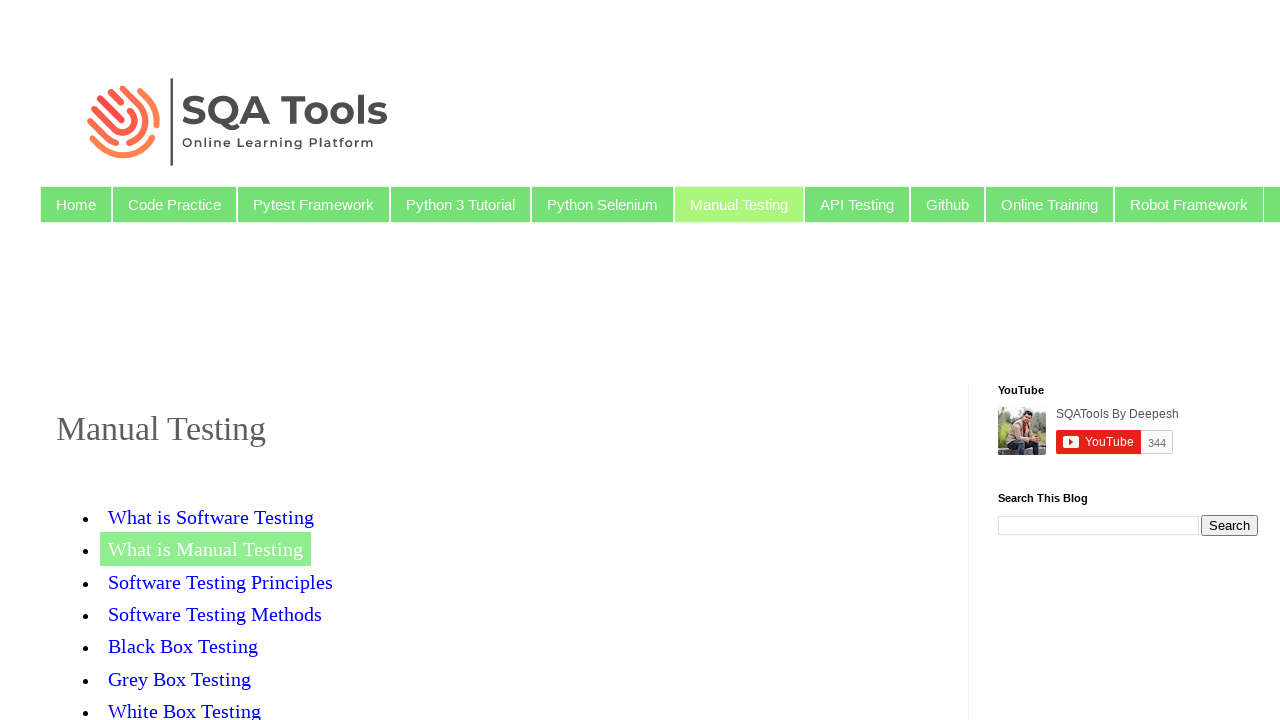

Clicked on 'Software Testing Principles' link at (220, 582) on text=Software Testing Principles
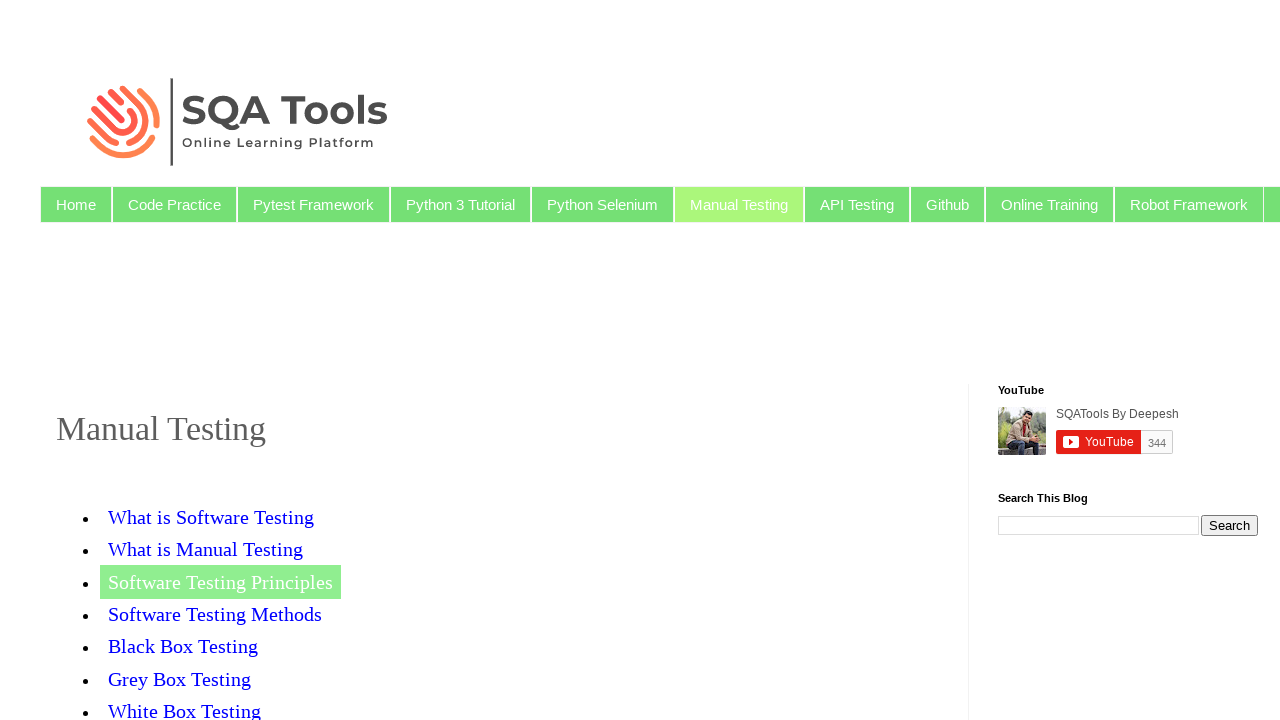

Clicked on 'Software Testing Methods' link at (215, 614) on text=Software Testing Methods
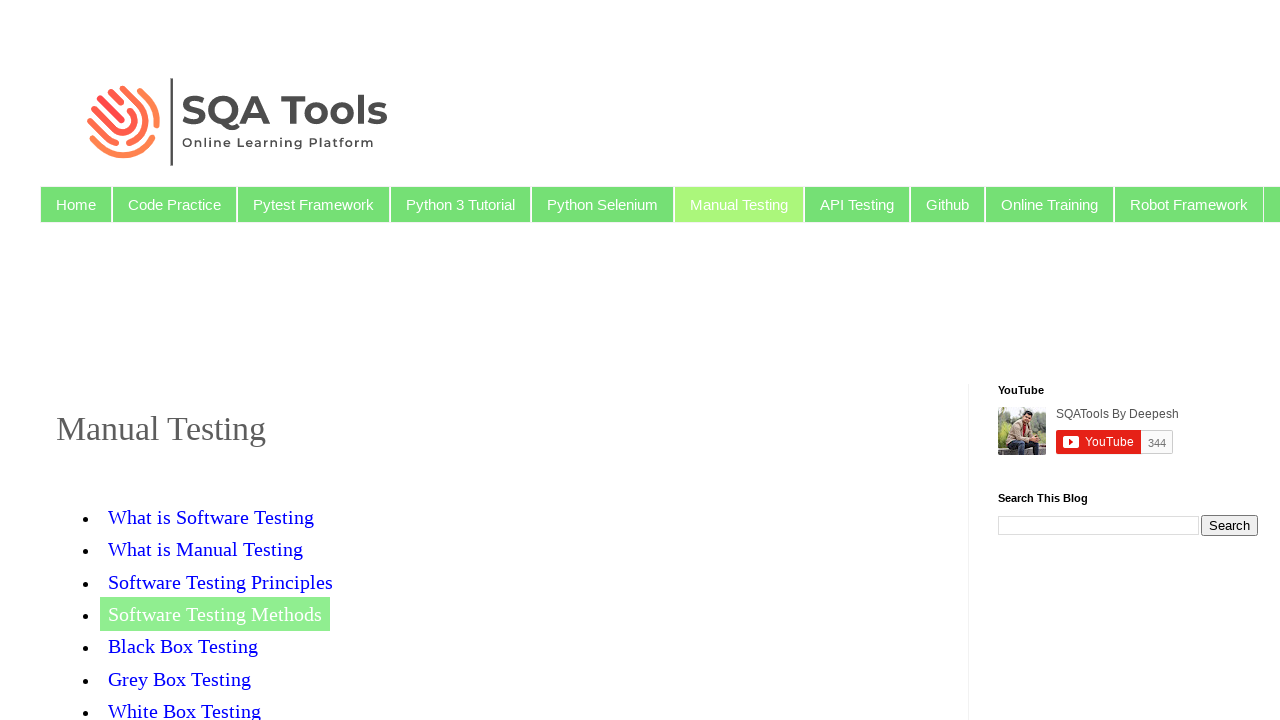

Clicked on 'Black Box Testing' link at (183, 646) on text=Black Box Testing
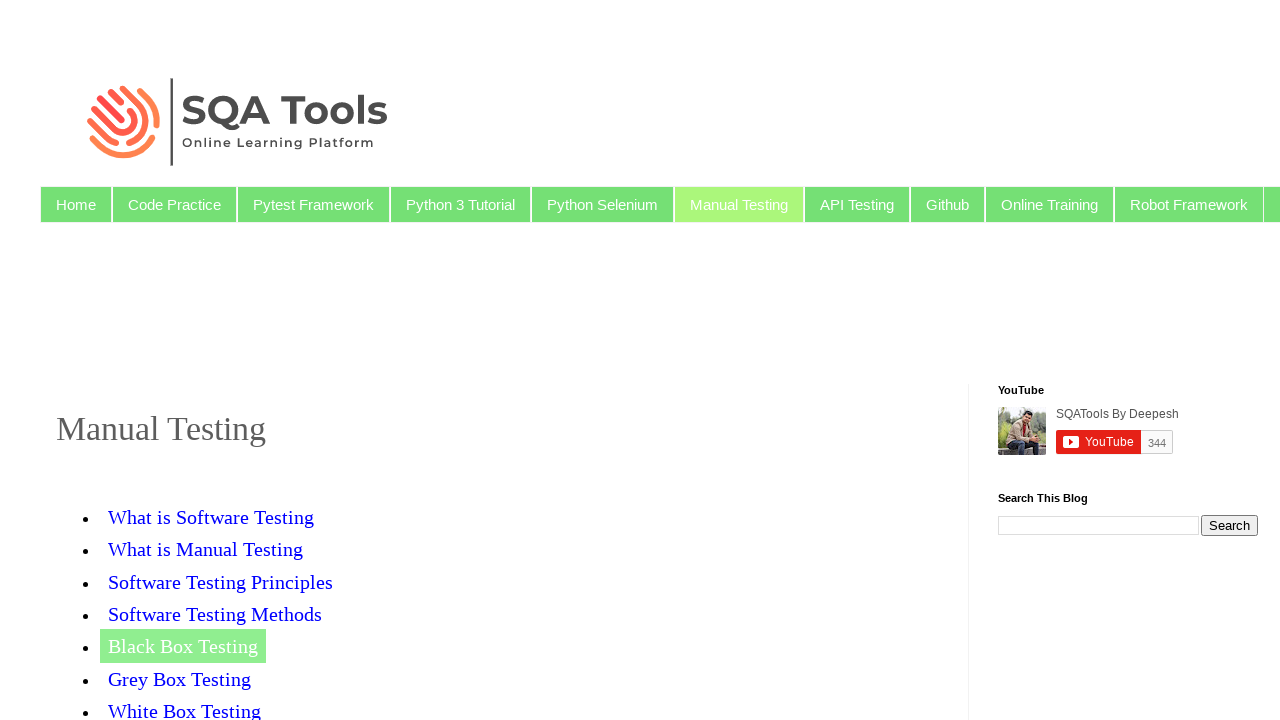

Retrieved all opened pages/tabs from context
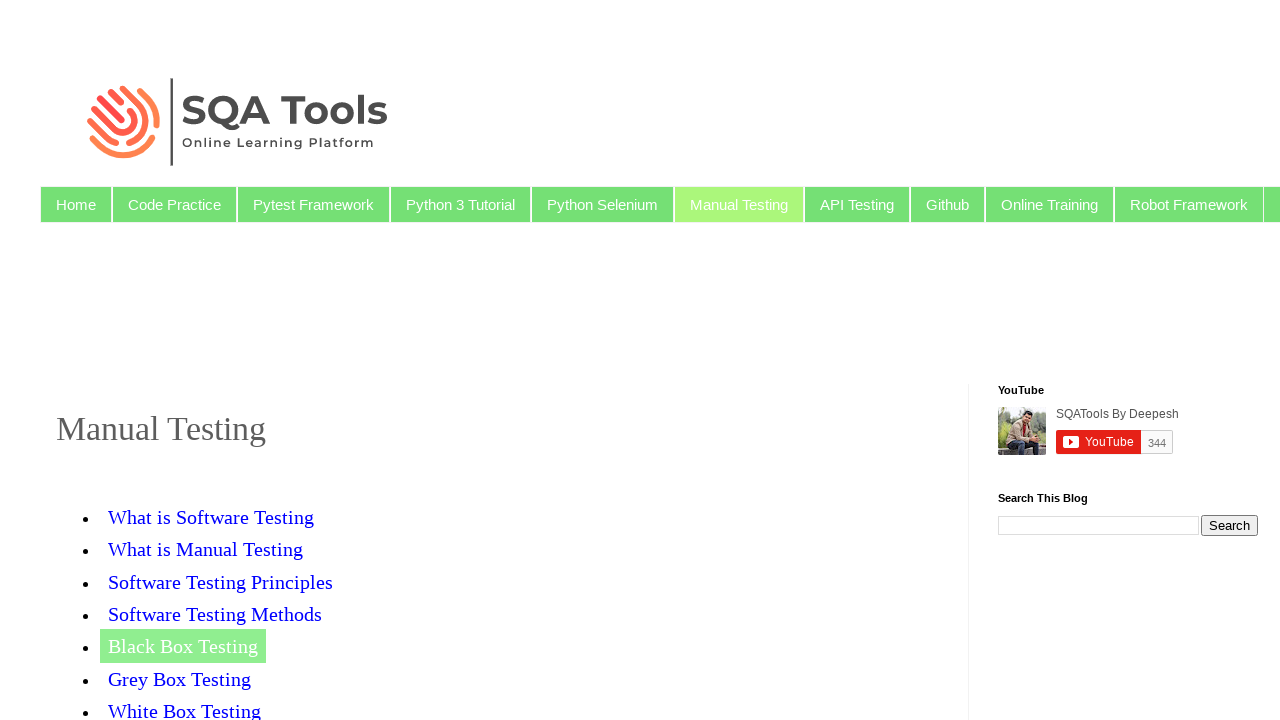

Brought page 0 to front
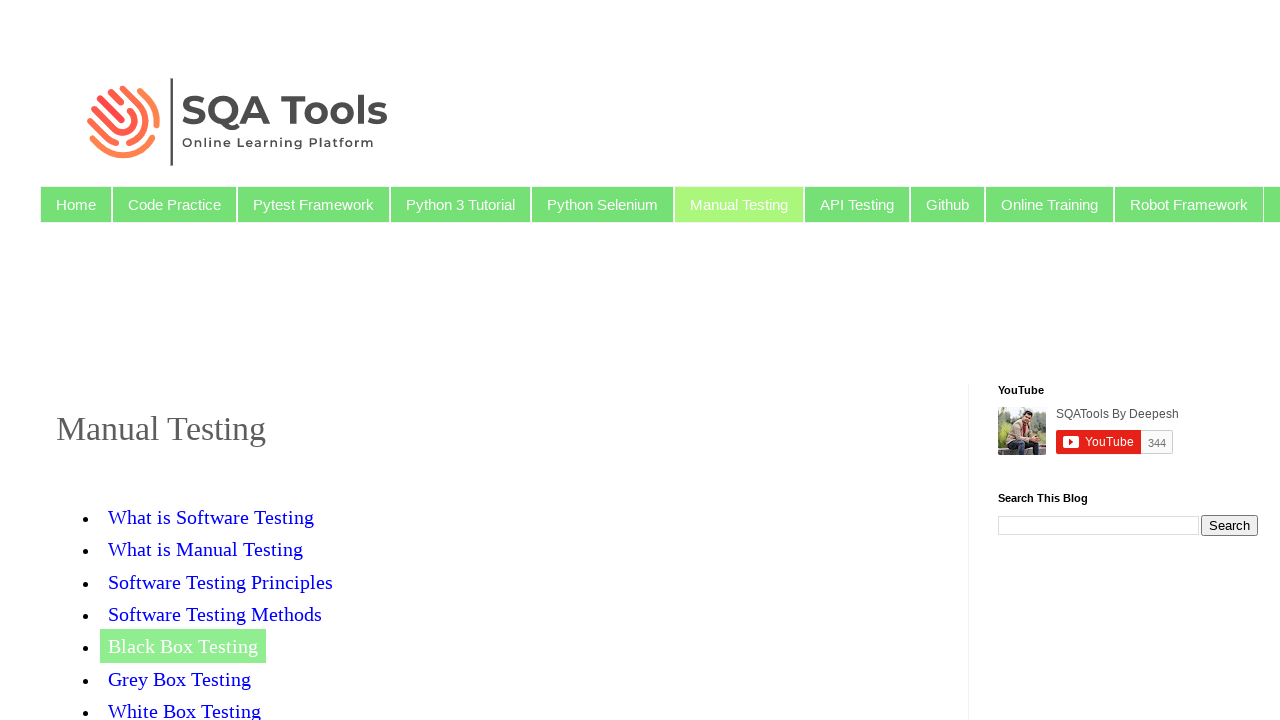

Waited for page 0 to load (domcontentloaded)
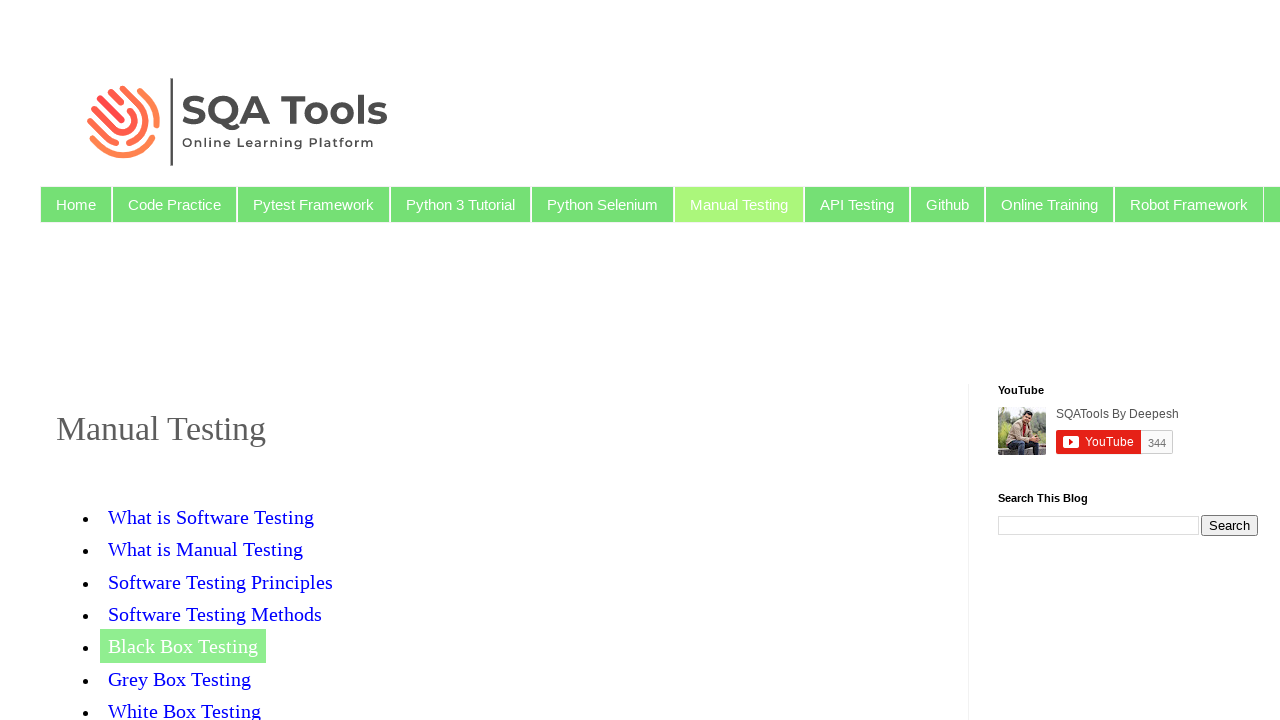

Brought page 1 to front
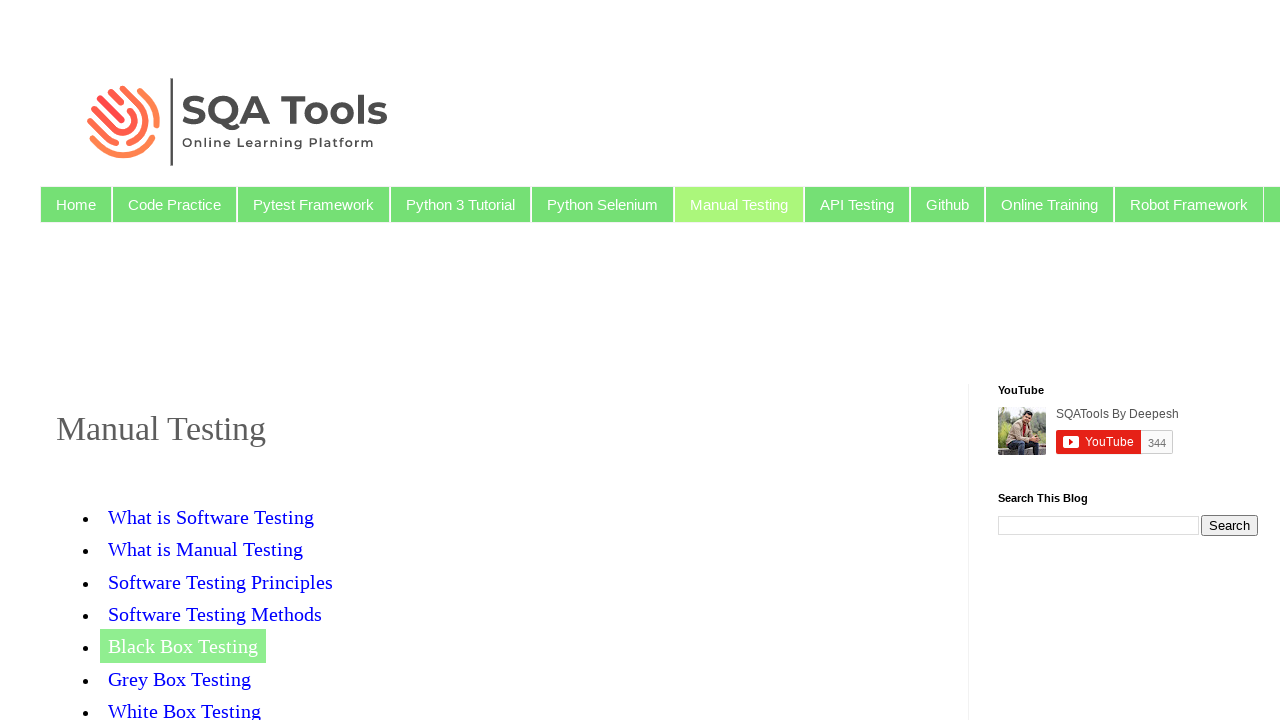

Waited for page 1 to load (domcontentloaded)
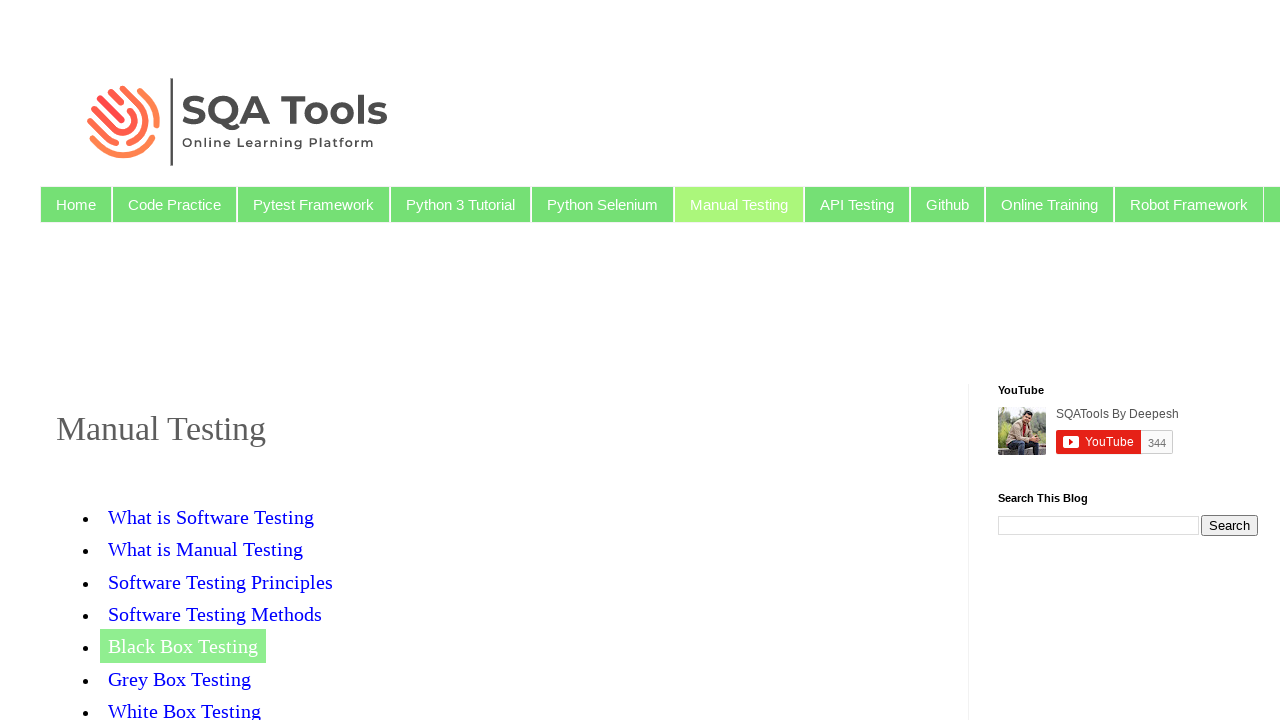

Brought page 2 to front
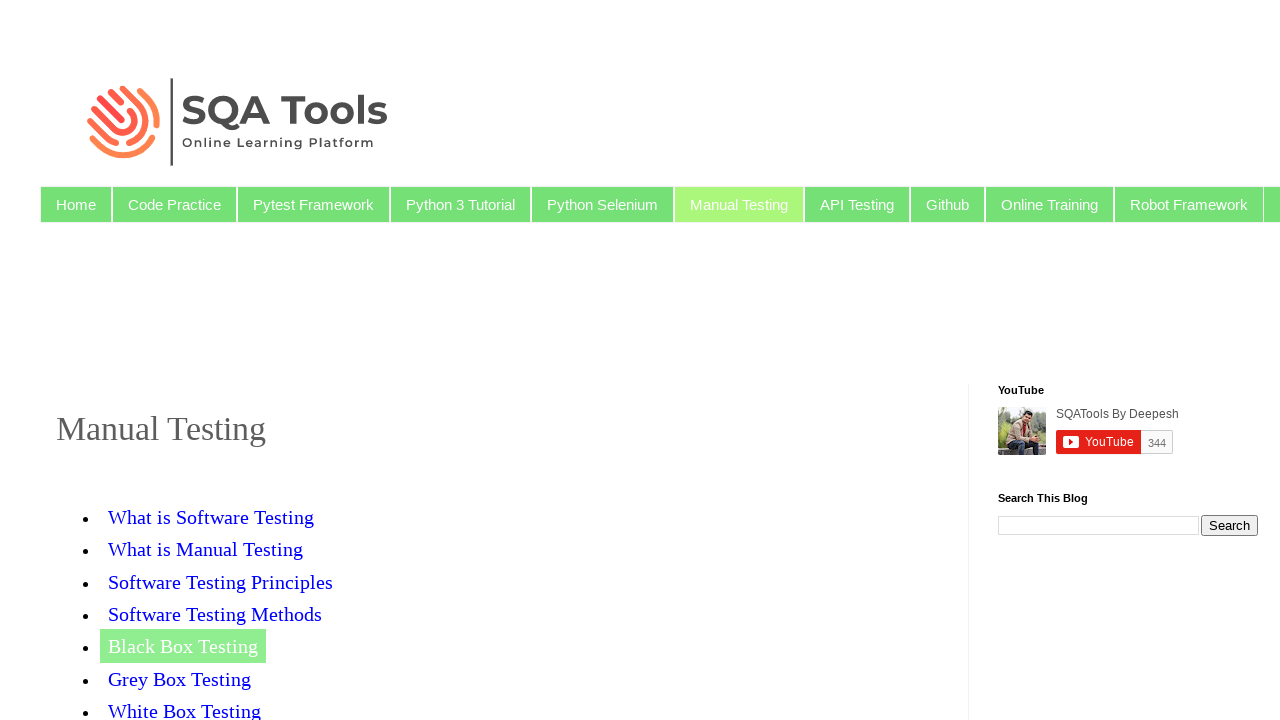

Waited for page 2 to load (domcontentloaded)
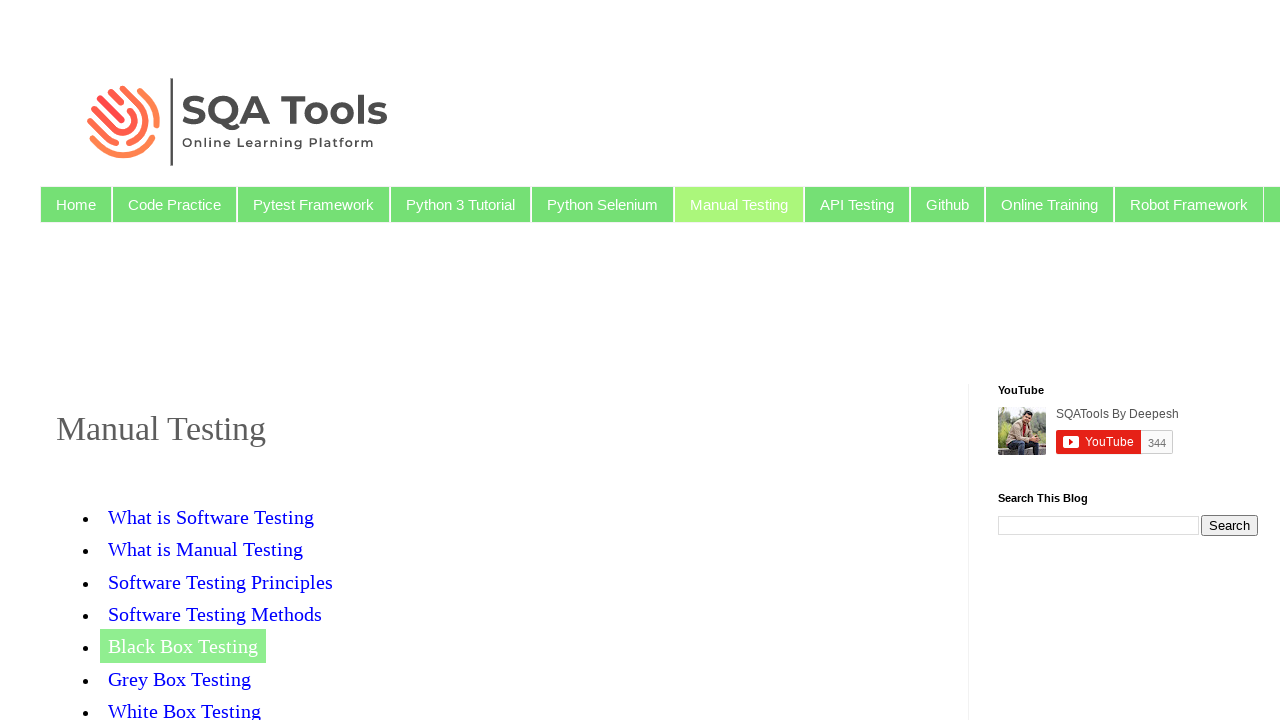

Brought page 3 to front
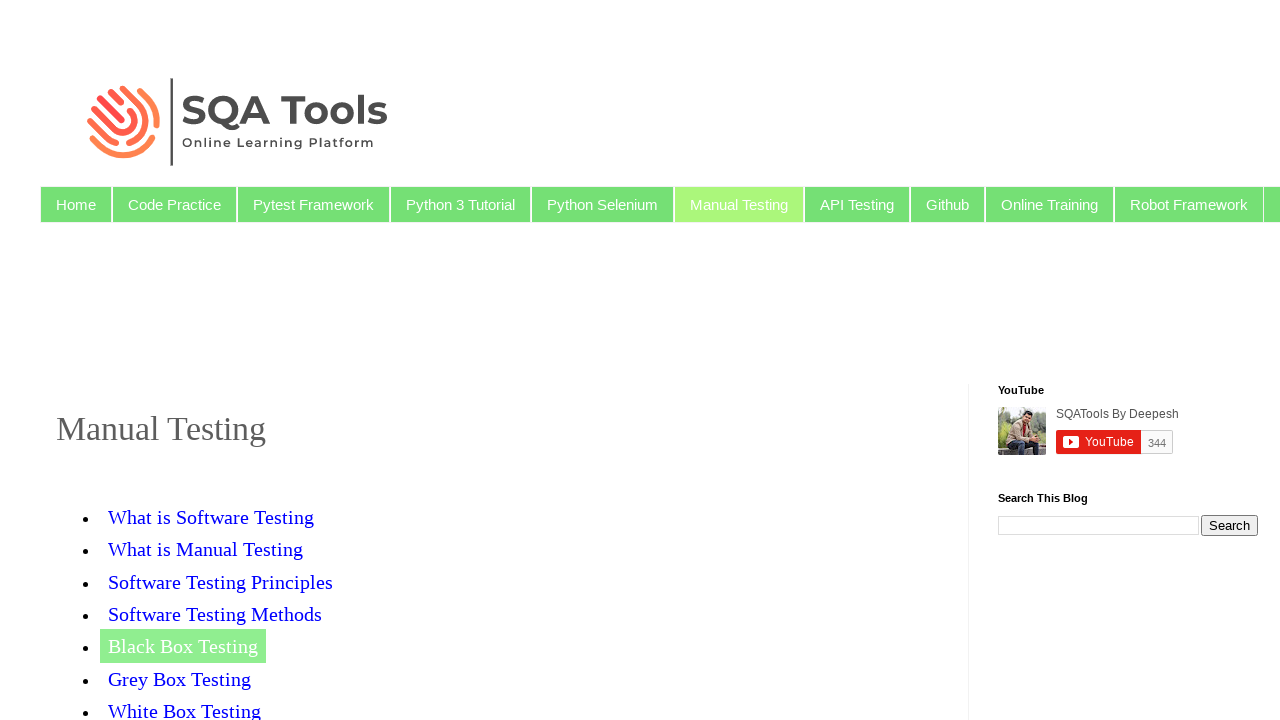

Waited for page 3 to load (domcontentloaded)
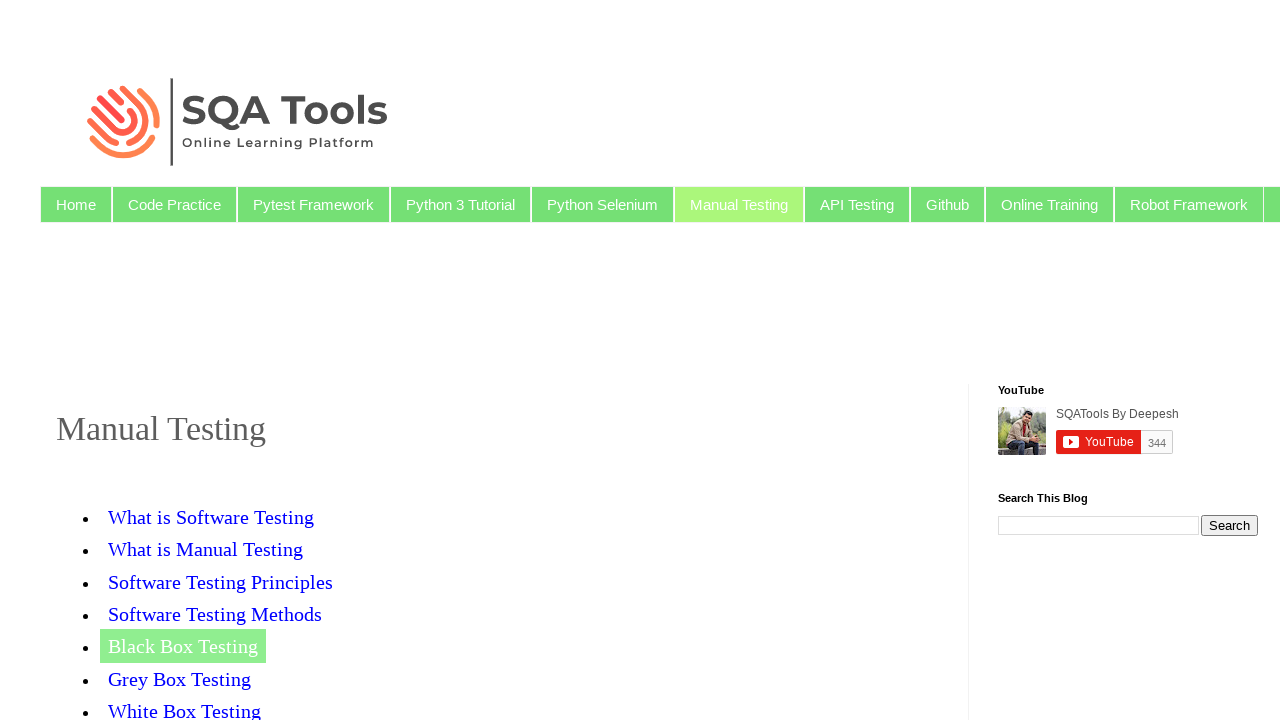

Brought page 4 to front
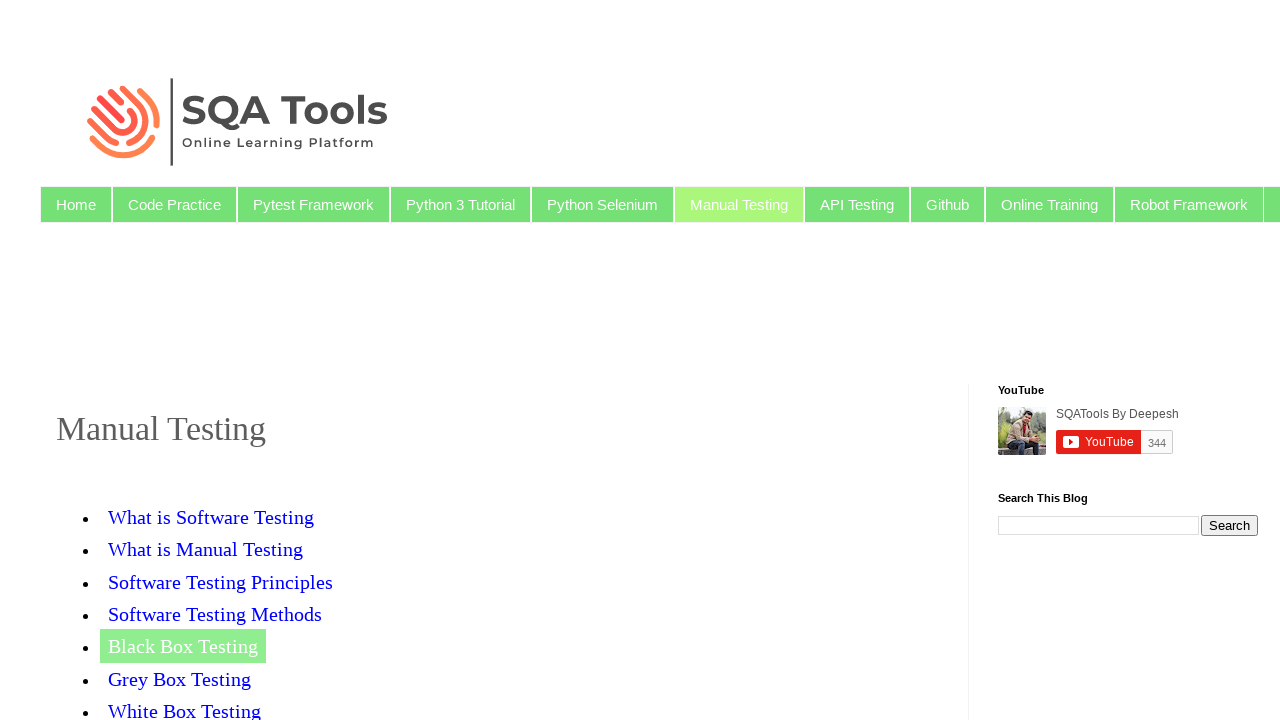

Waited for page 4 to load (domcontentloaded)
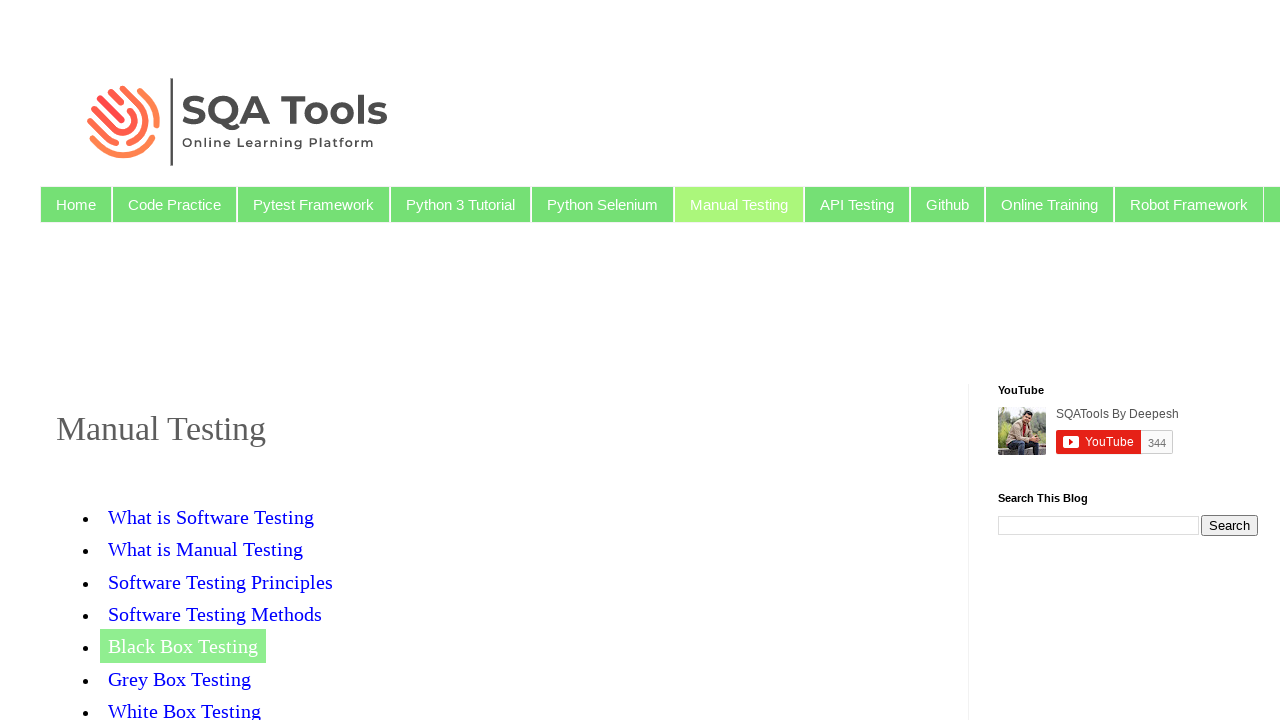

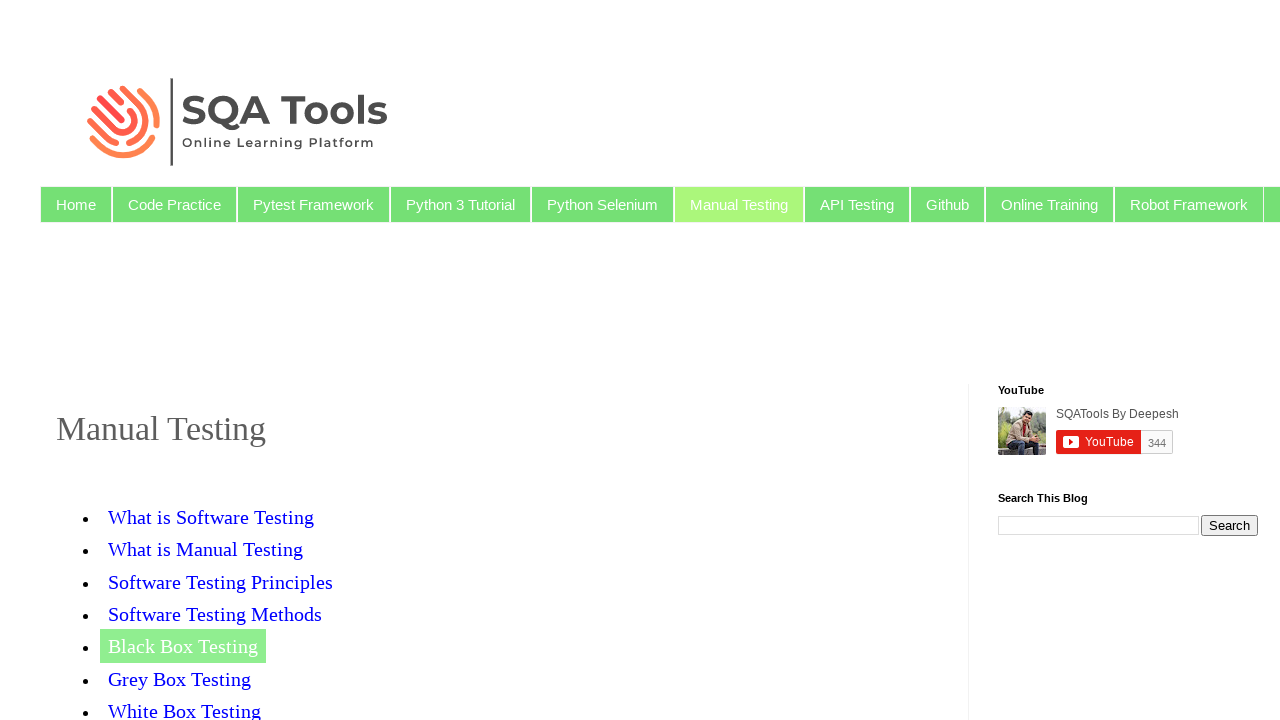